Tests radio button functionality by clicking the "Yes" radio button and verifying its selection state

Starting URL: https://demoqa.com/radio-button

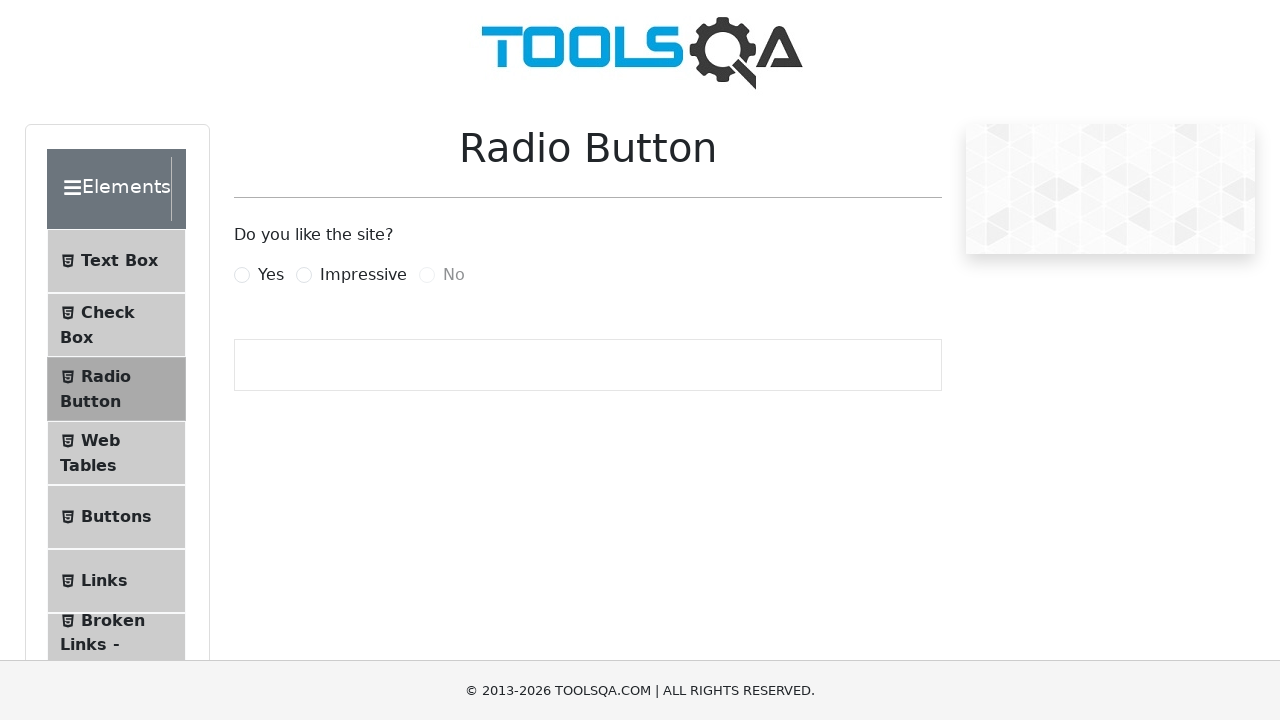

Clicked the 'Yes' radio button label at (271, 275) on label[for='yesRadio']
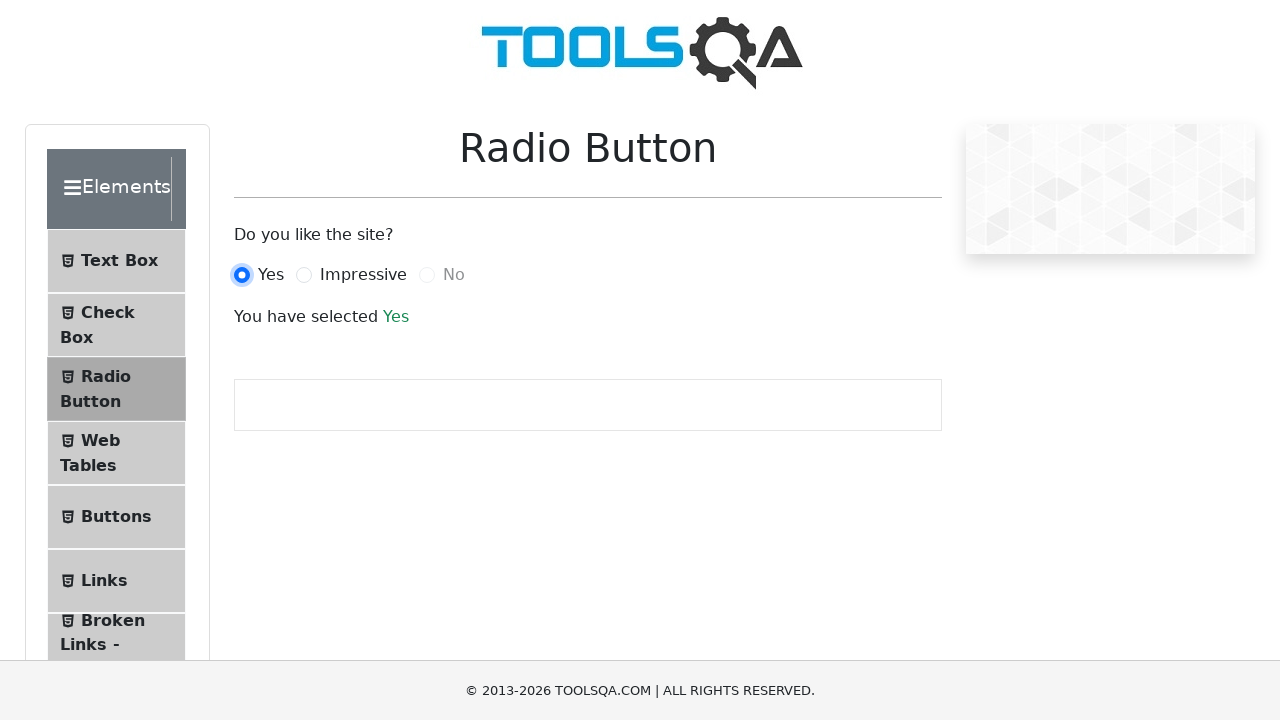

Success message appeared
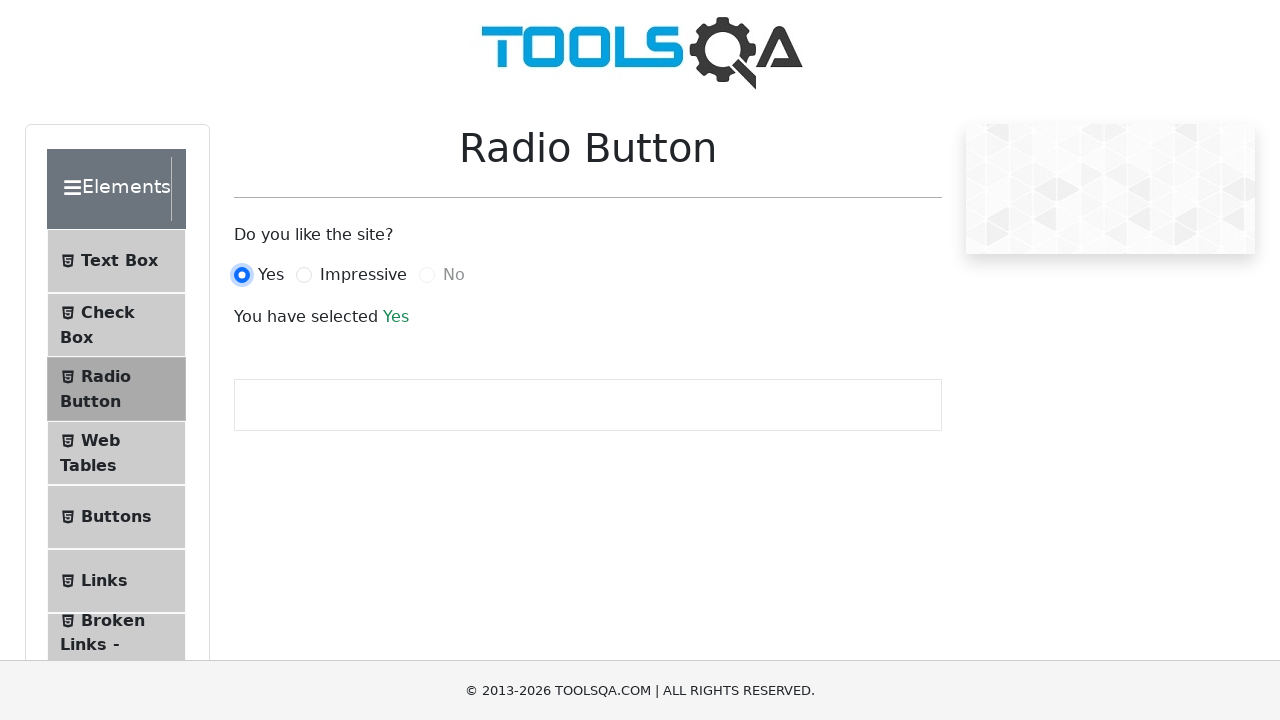

Verified that 'Yes' radio button is selected
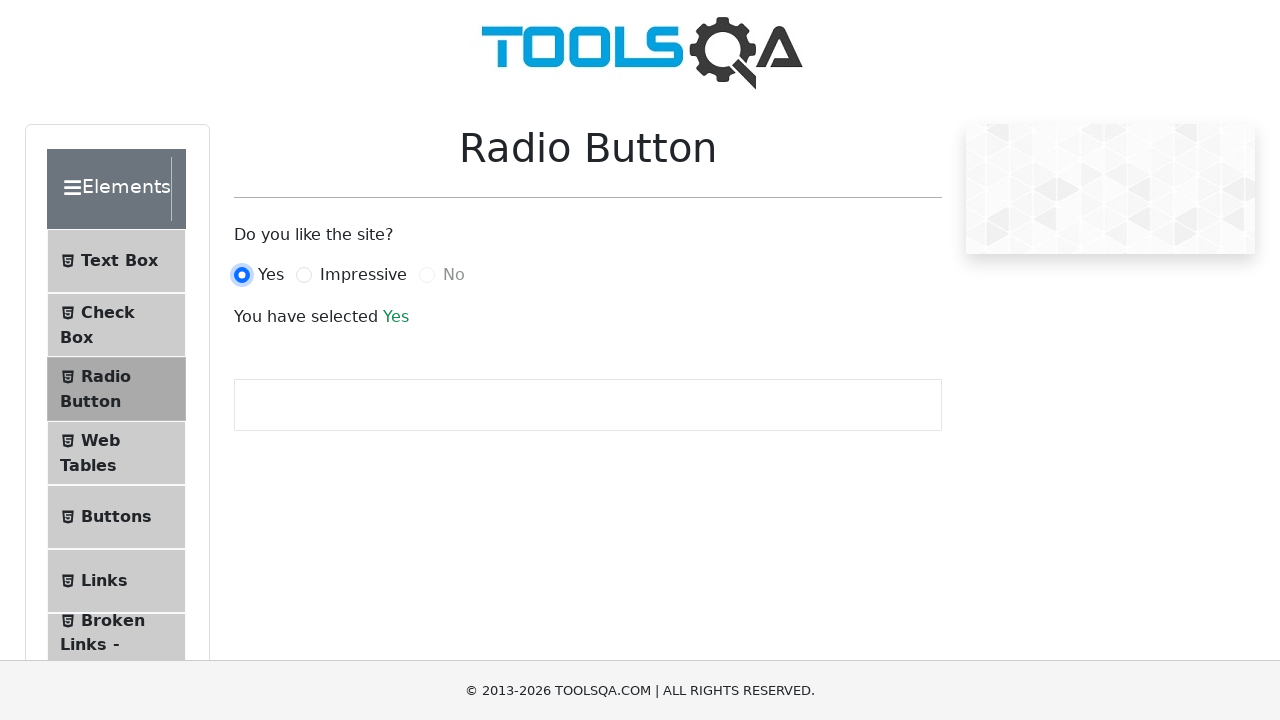

Verified that 'No' radio button is disabled
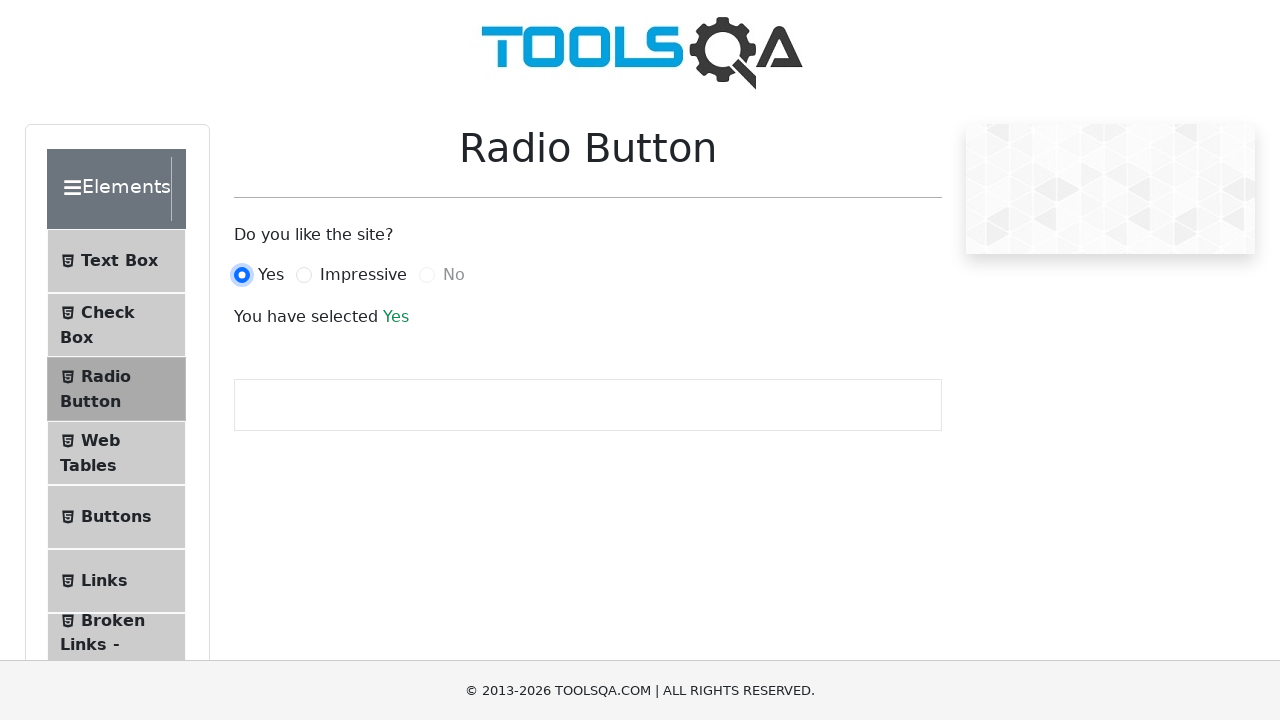

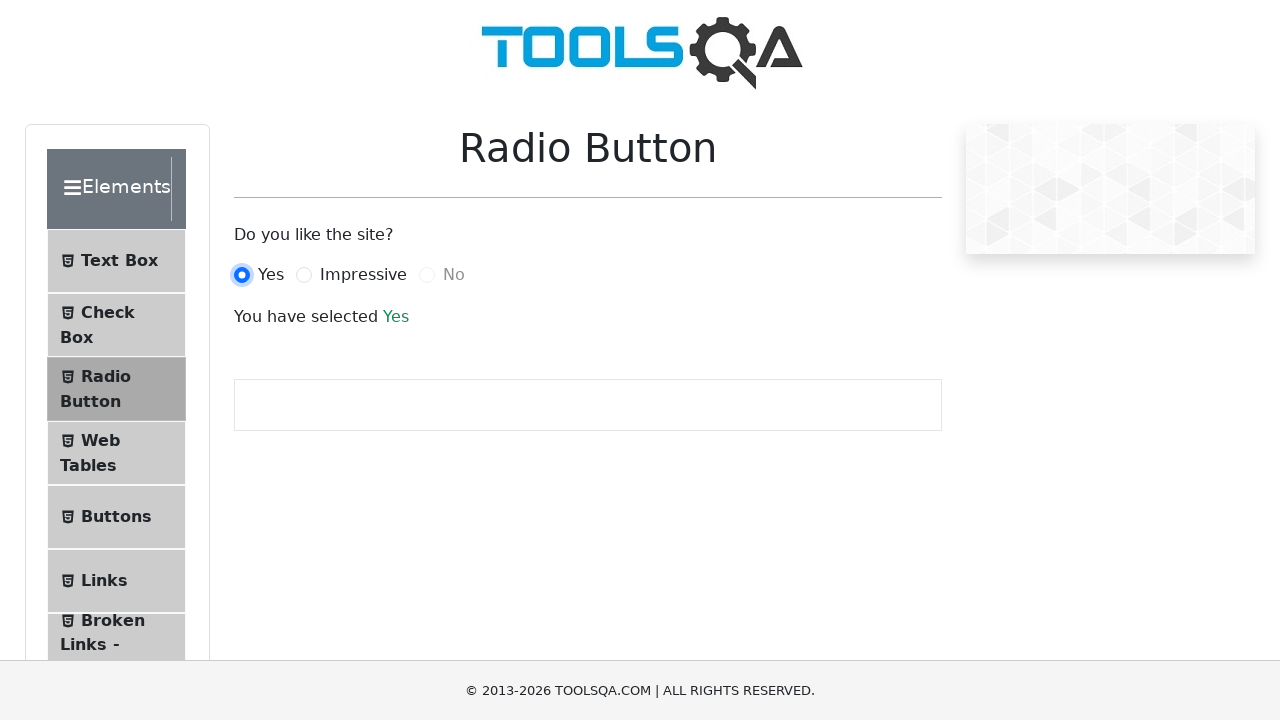